Tests browser window handling by navigating to DemoQA, clicking on Alerts/Frame/Windows section, opening a new tab via the Browser Windows menu, verifying content on the new tab, and switching back to the original tab.

Starting URL: https://demoqa.com/

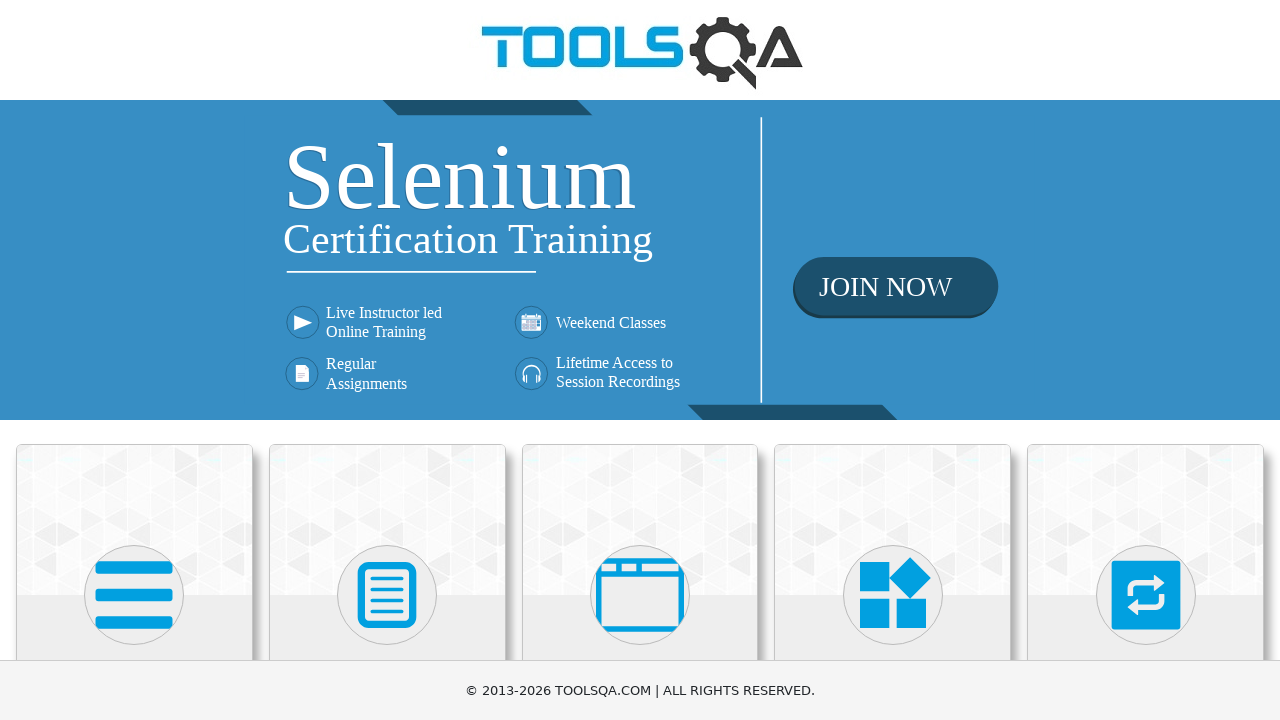

Clicked on 'Alerts, Frame & Windows' button at (640, 360) on text=Alerts, Frame & Windows
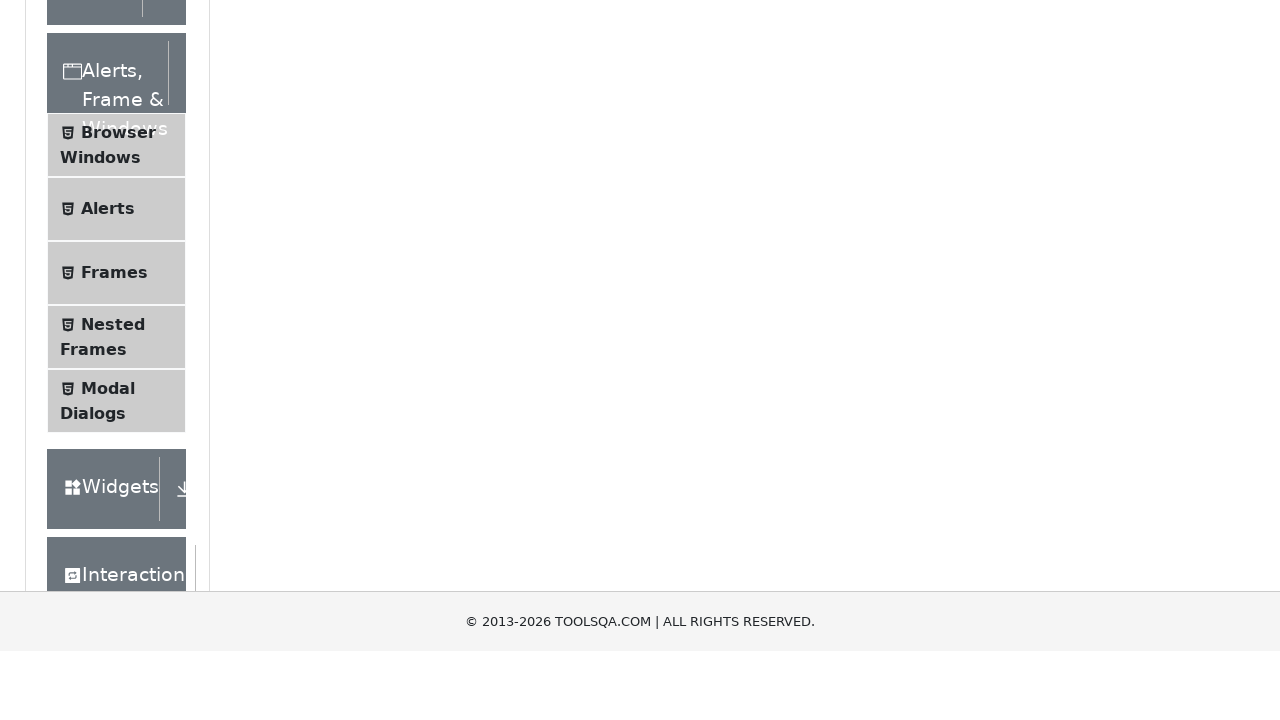

Verified 'Please select an item from left to start practice.' text is visible
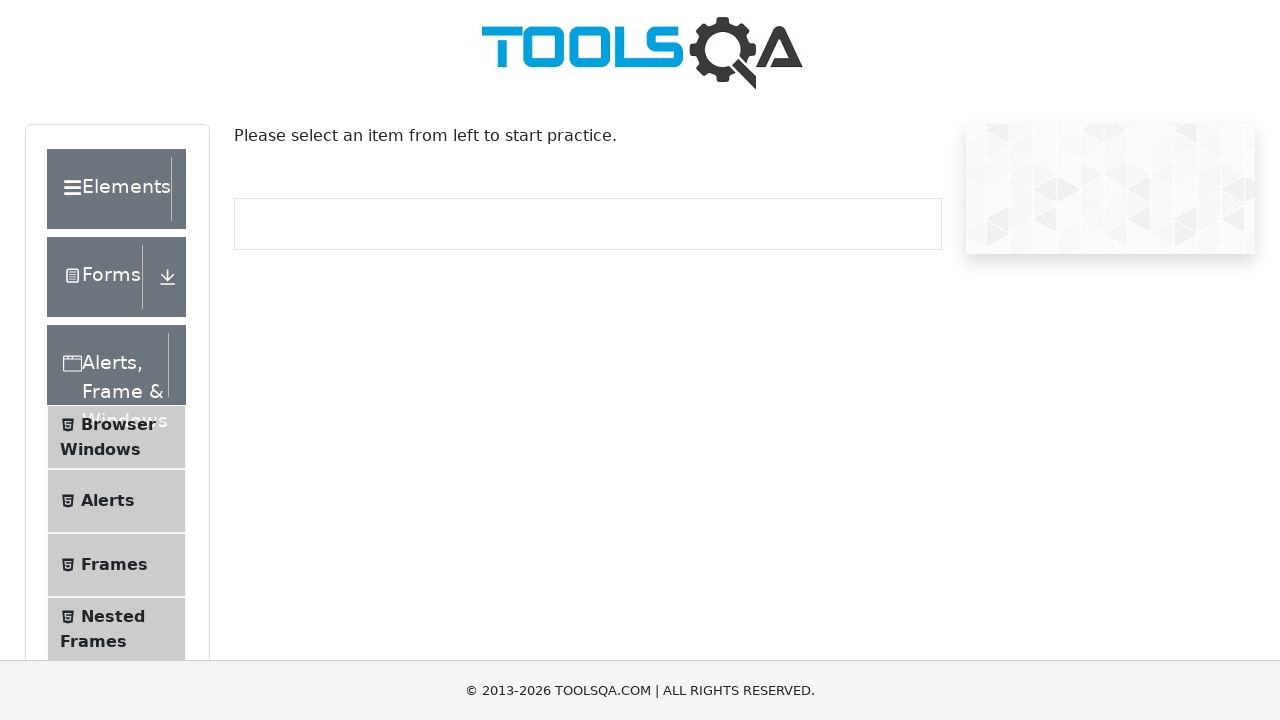

Clicked on 'Browser Windows' button in the left menu at (118, 424) on text=Browser Windows
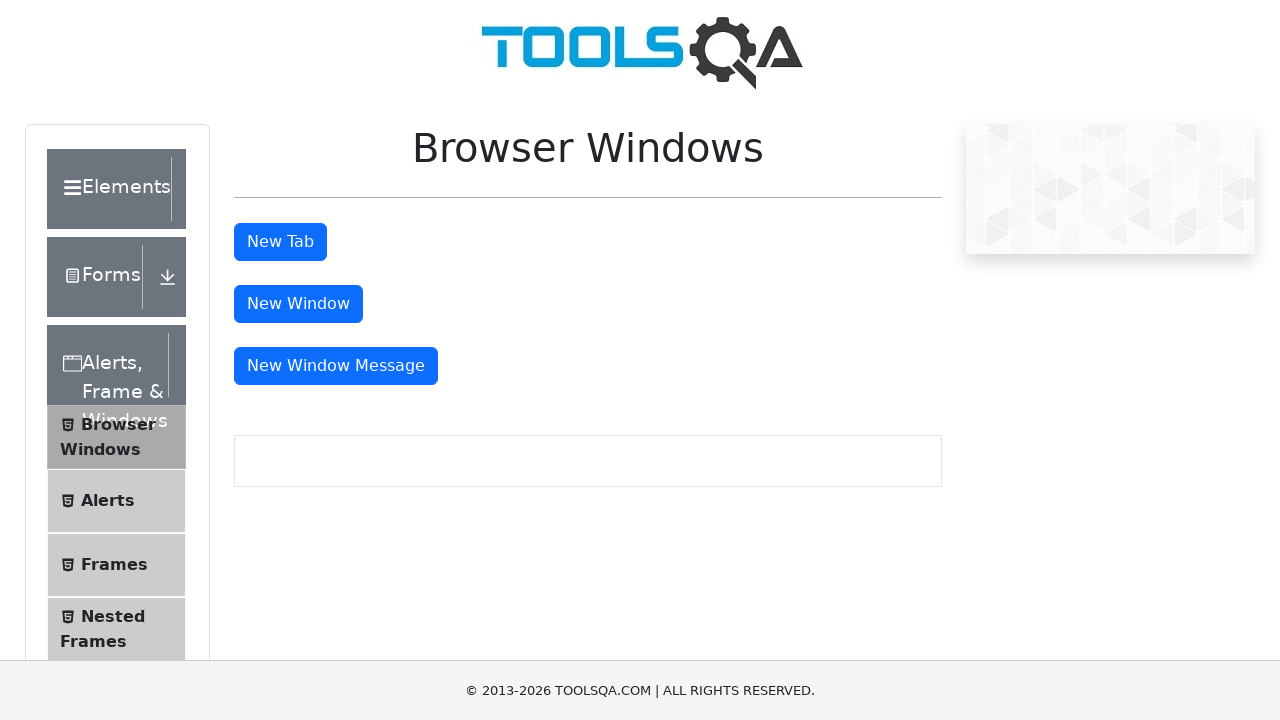

Verified New Tab button is visible
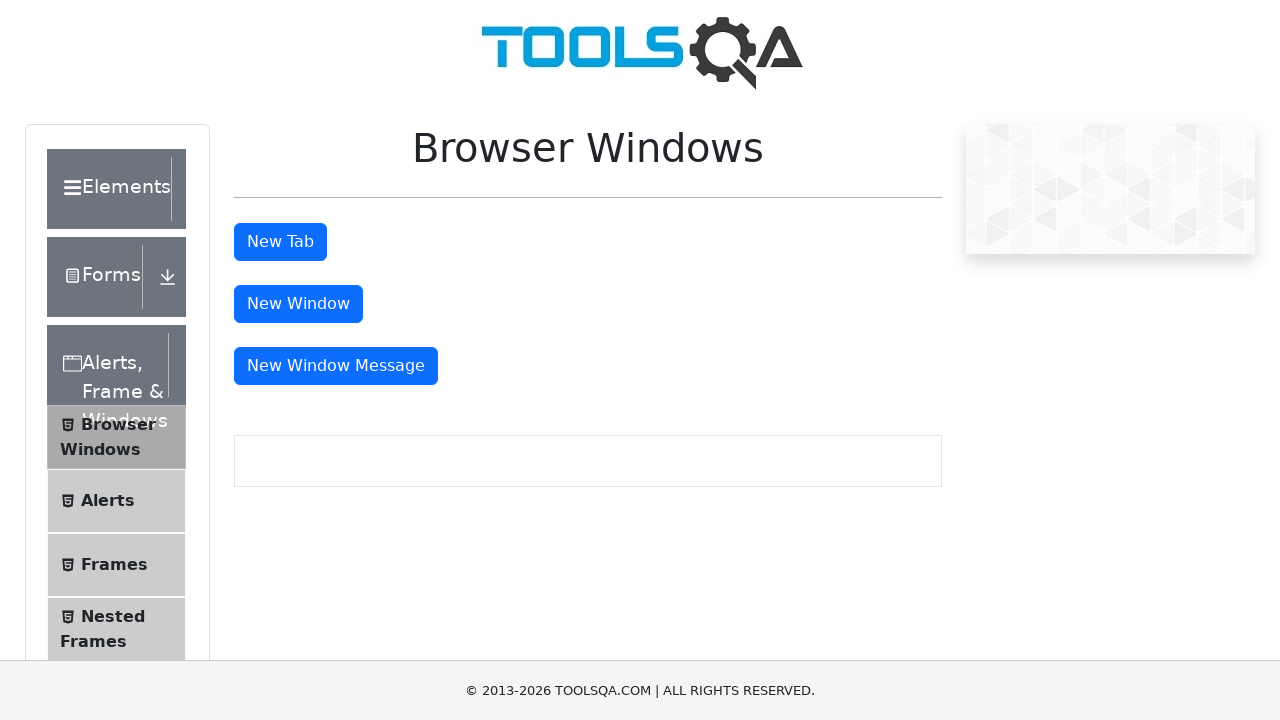

Clicked on New Tab button to open a new tab at (280, 242) on #tabButton
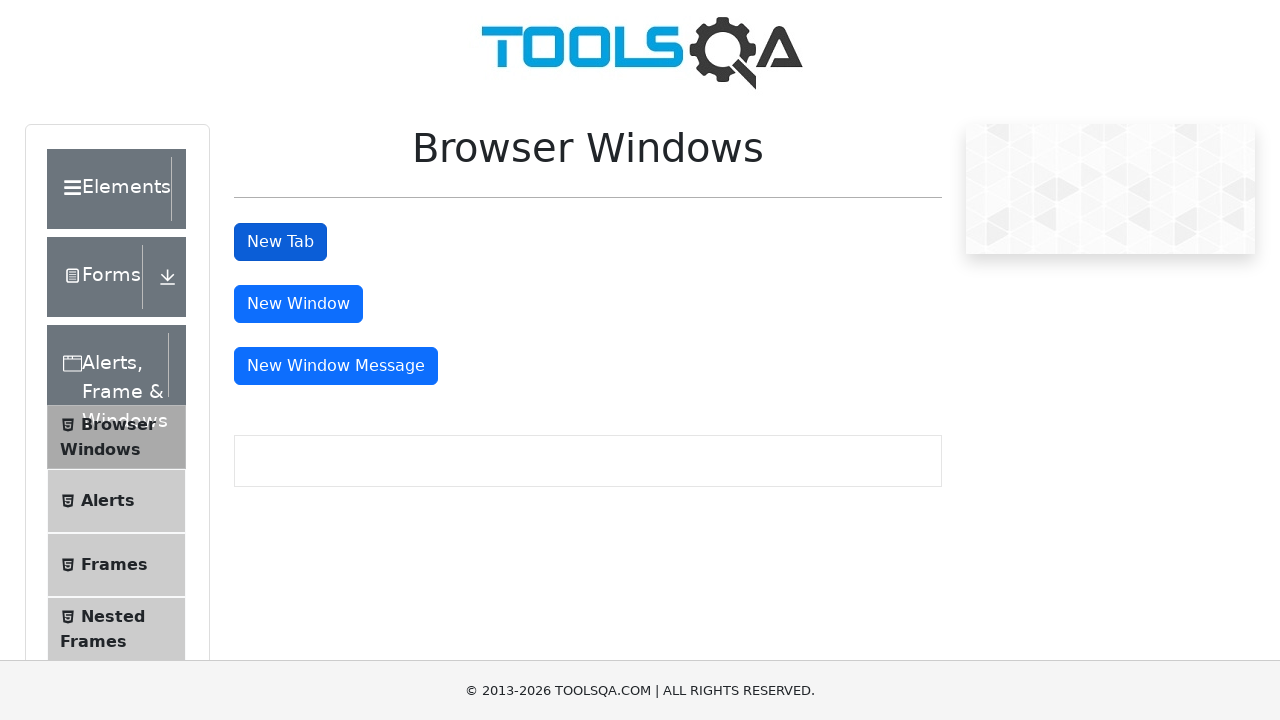

New tab opened and captured
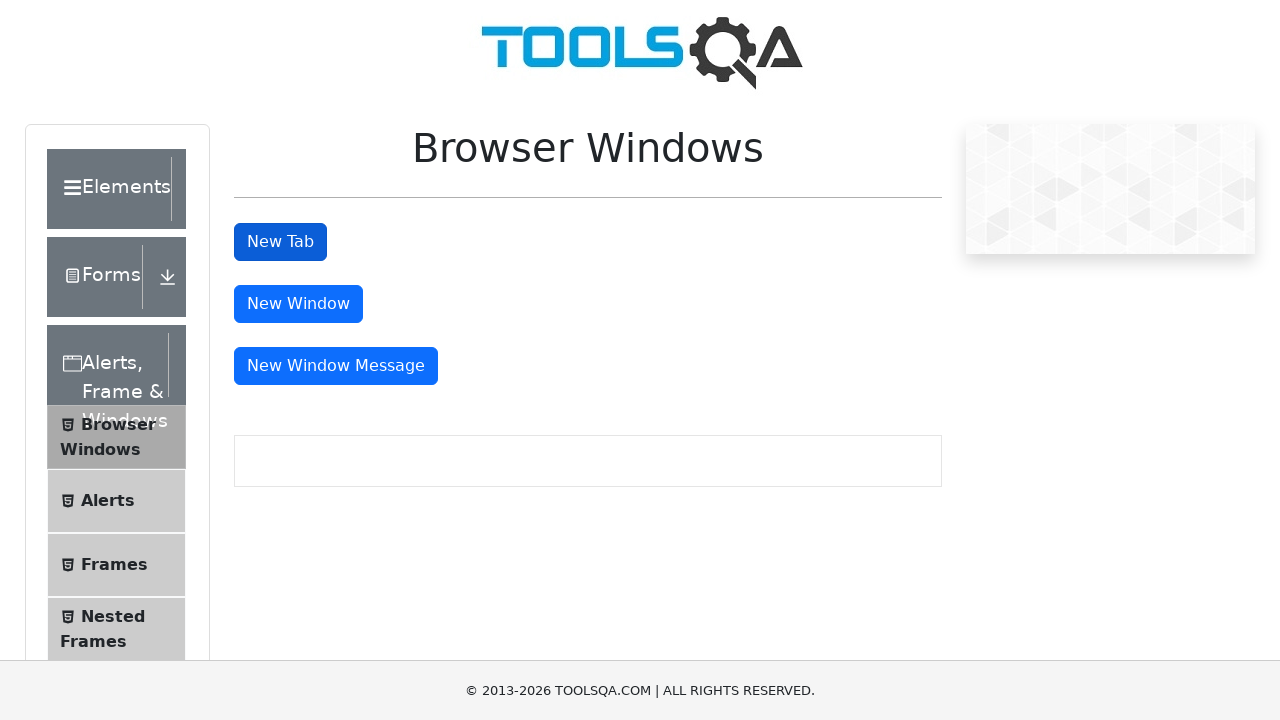

Verified 'This is a sample page' text is visible in the new tab
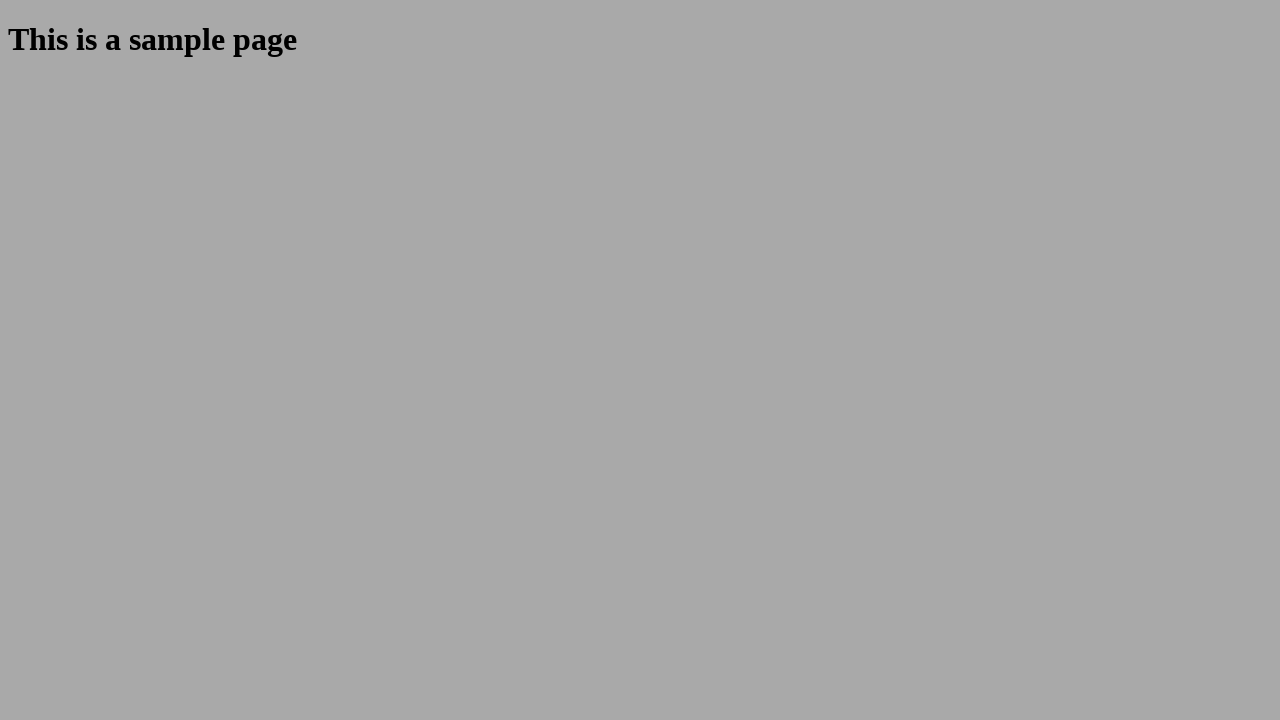

Closed the new tab
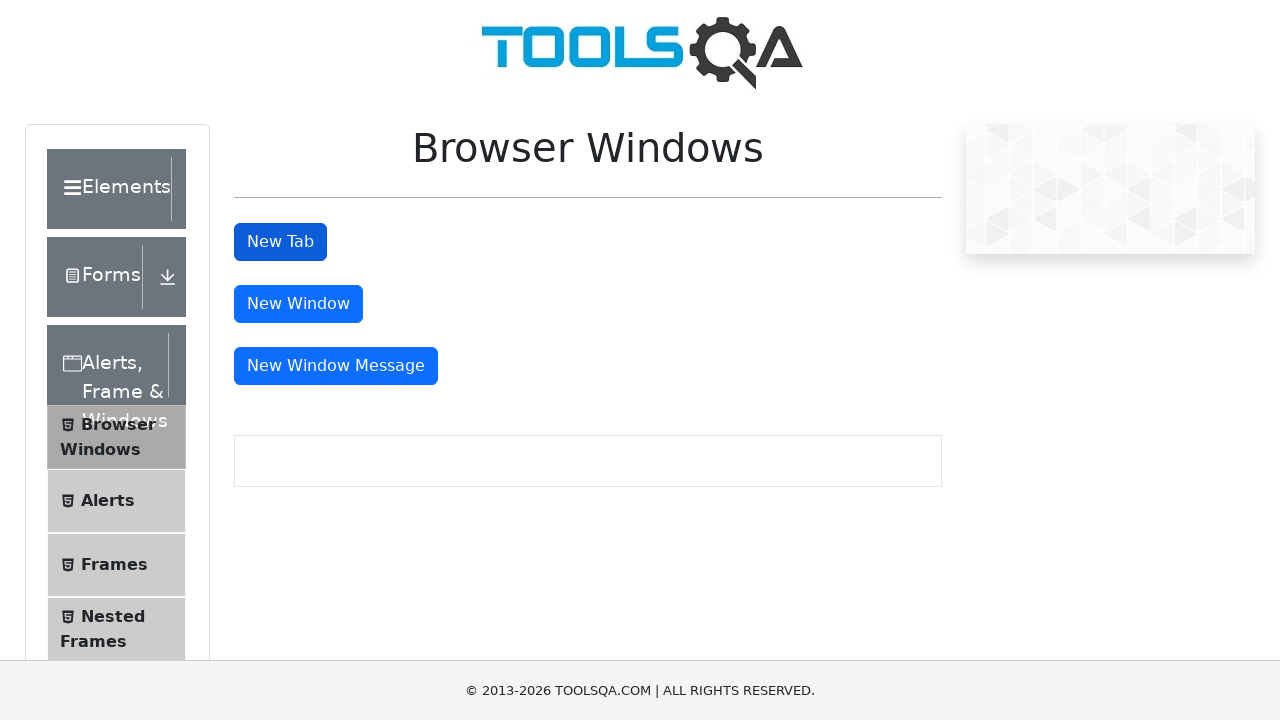

Verified New Tab button is still visible on the original tab
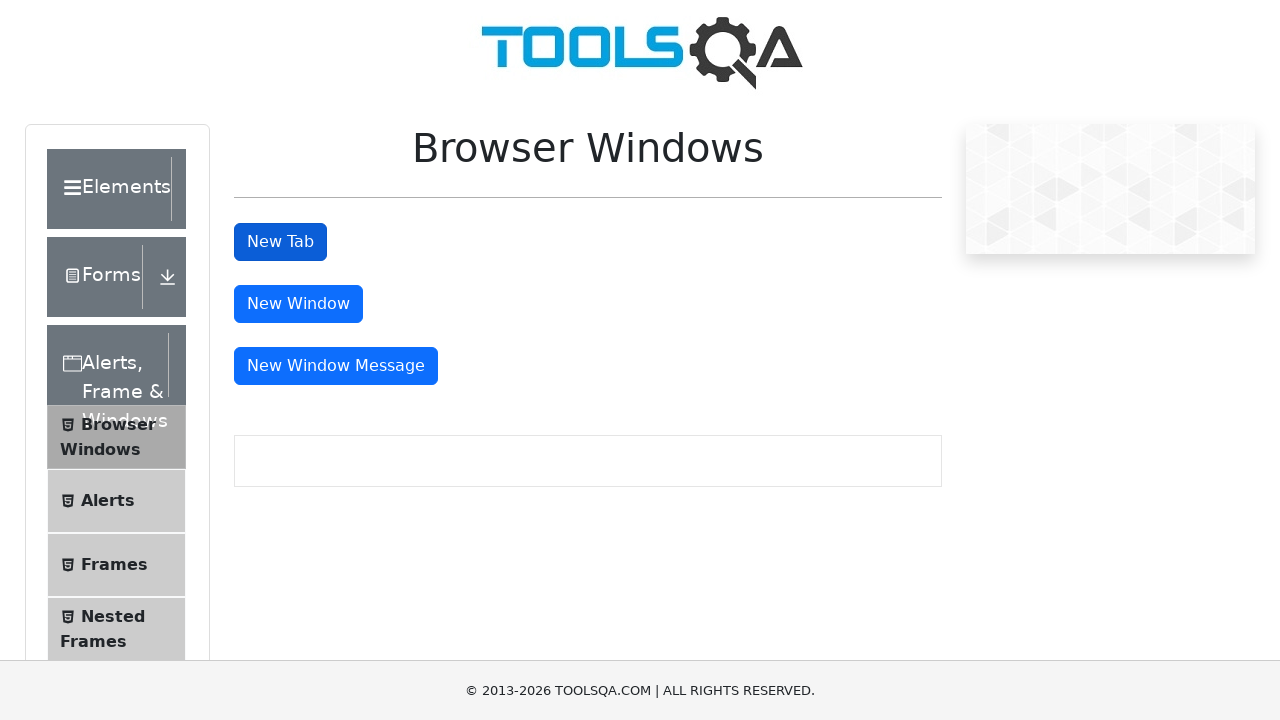

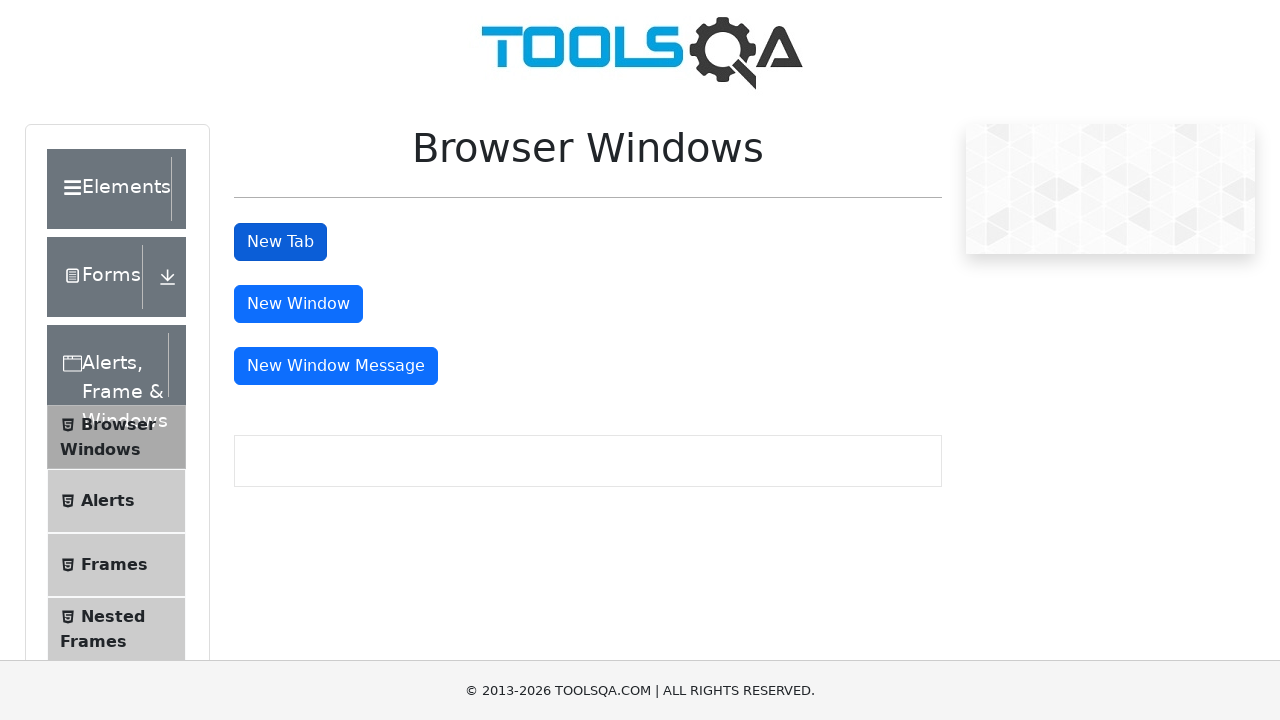